Tests drag and drop functionality on jQueryUI demo page by dragging an element into a droppable area within an iframe, then navigates to demos page

Starting URL: https://jqueryui.com/droppable/

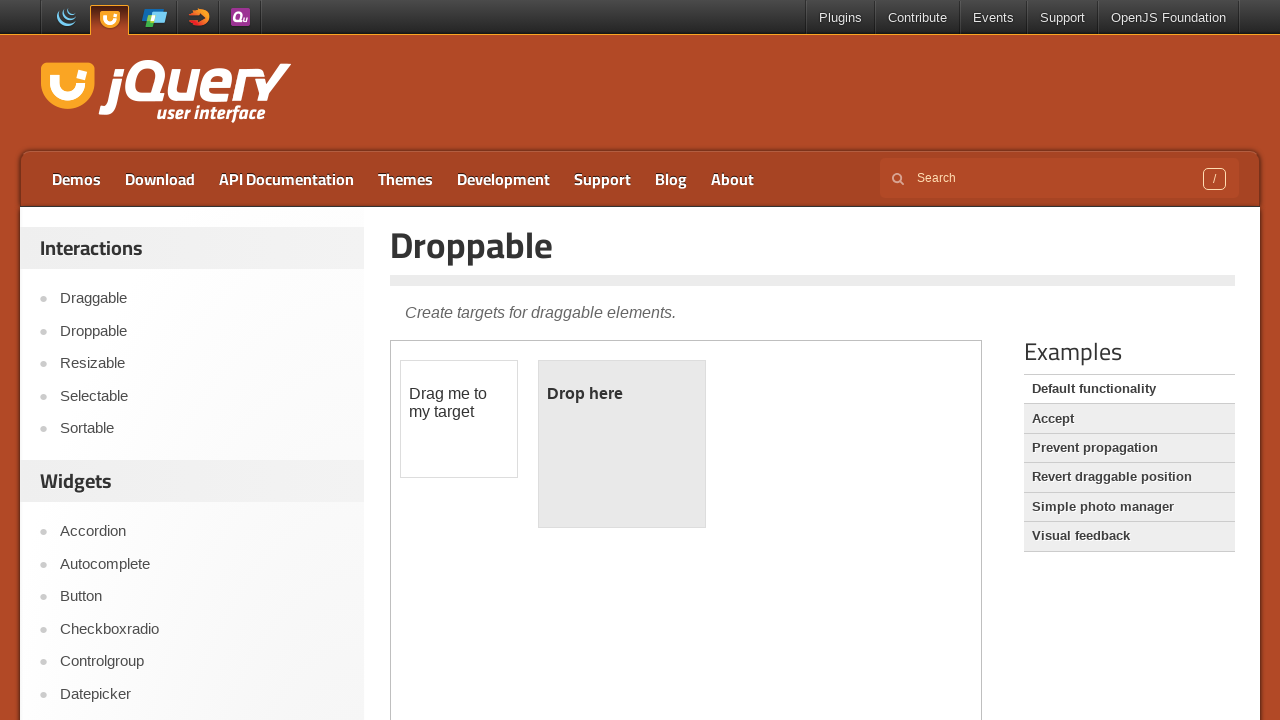

Located iframe containing drag-drop demo
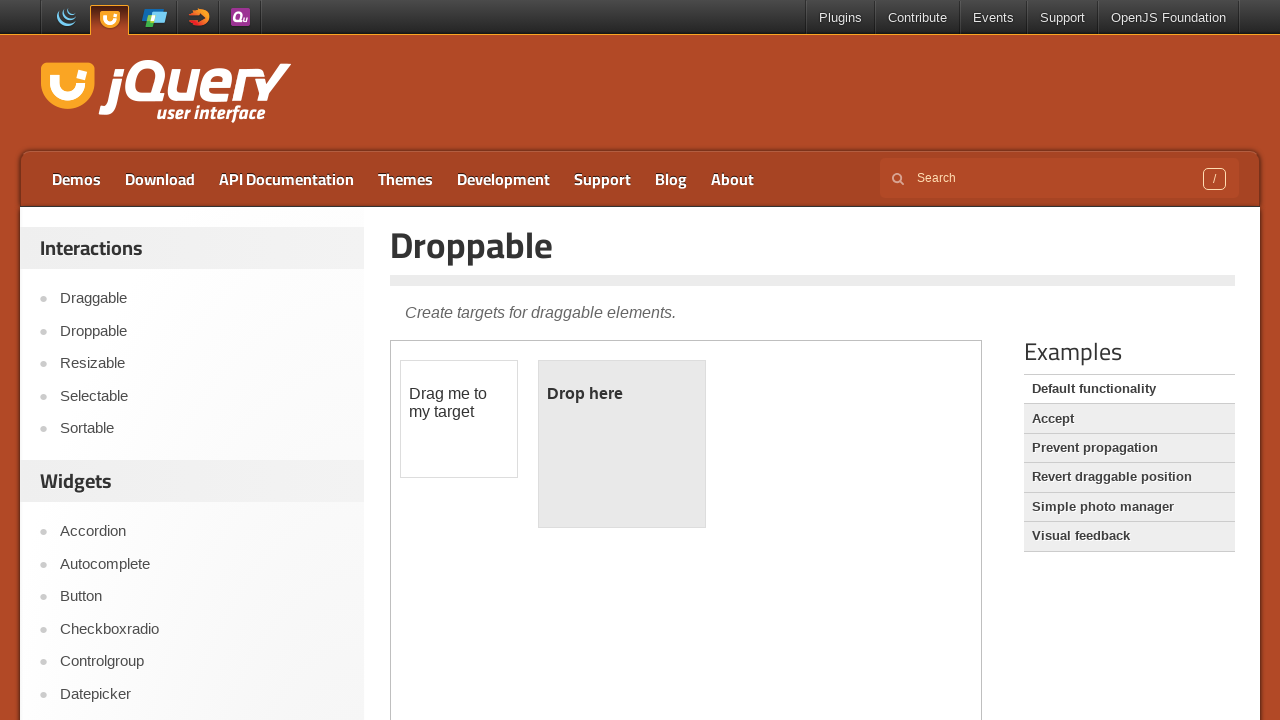

Located draggable element in iframe
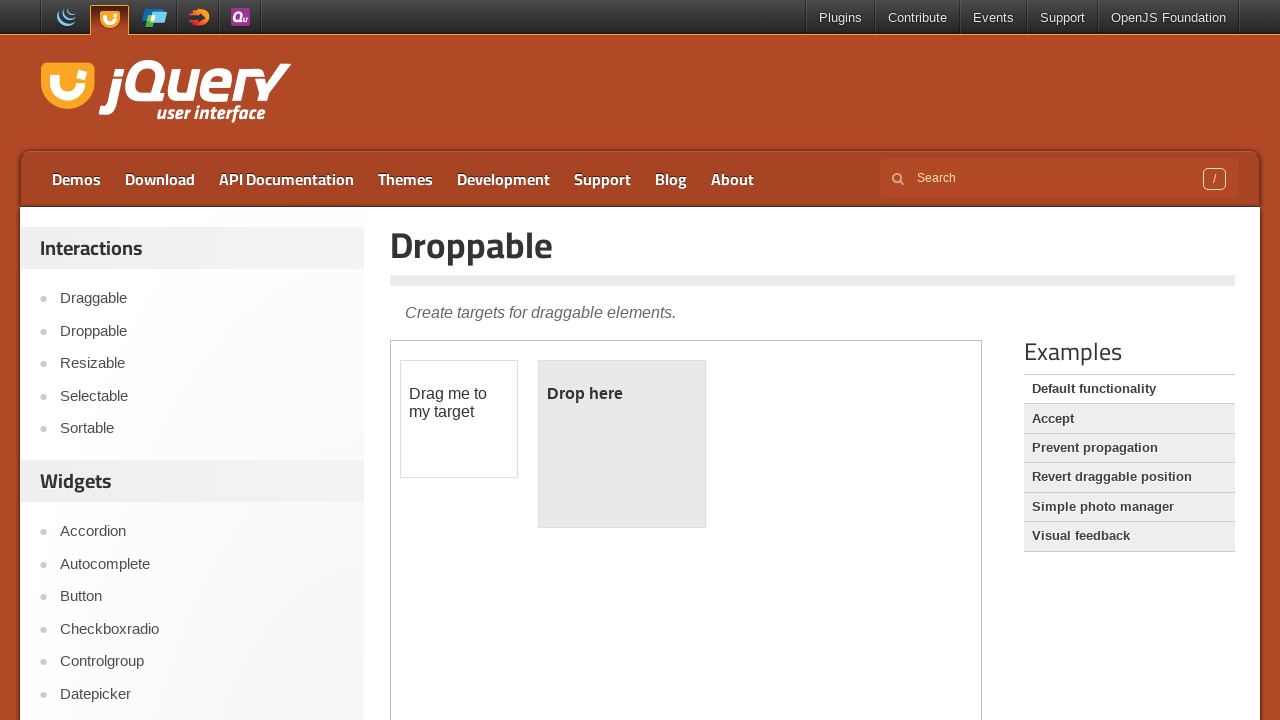

Located droppable target in iframe
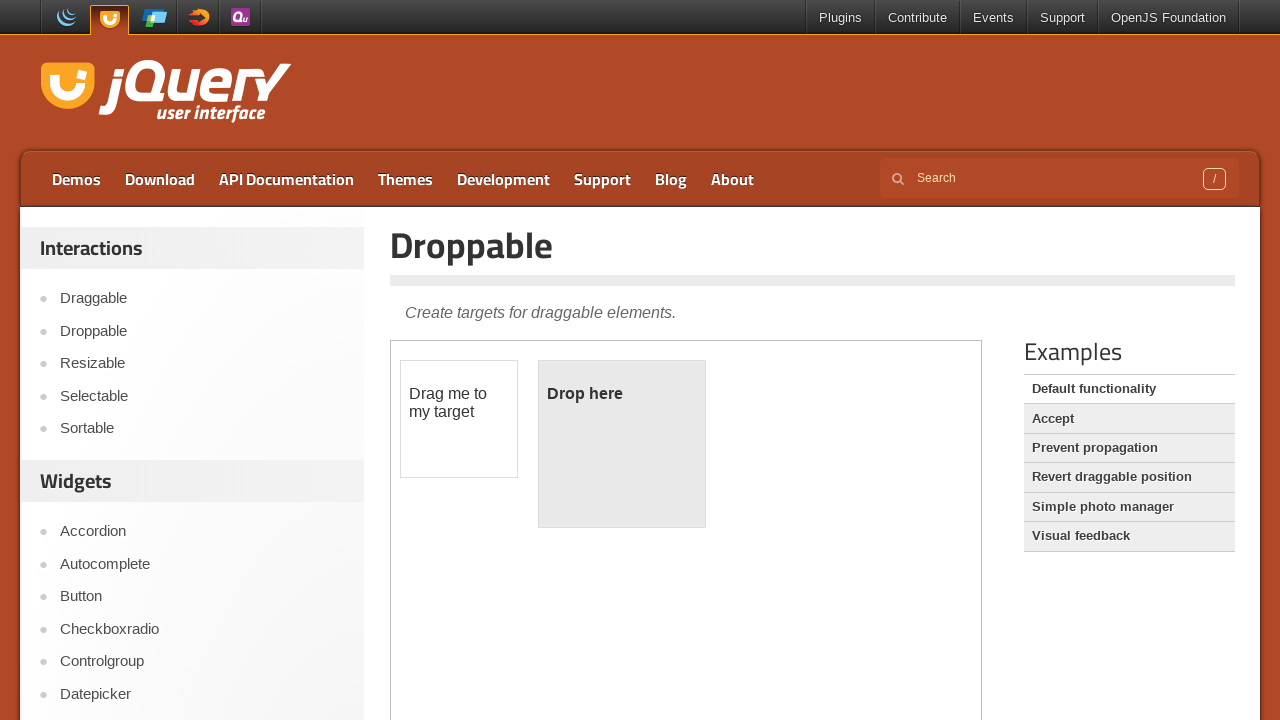

Dragged element into droppable area at (622, 444)
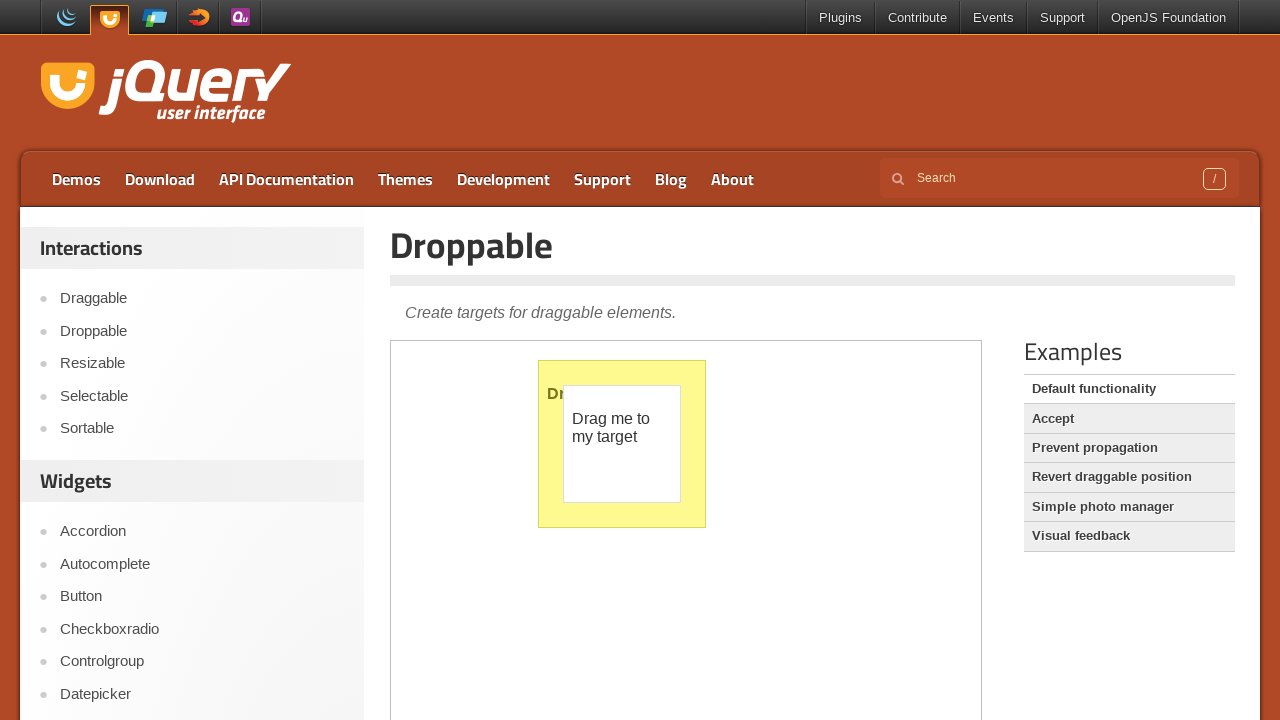

Clicked demos link to navigate to demos page at (76, 179) on a[href='https://jqueryui.com/demos/']
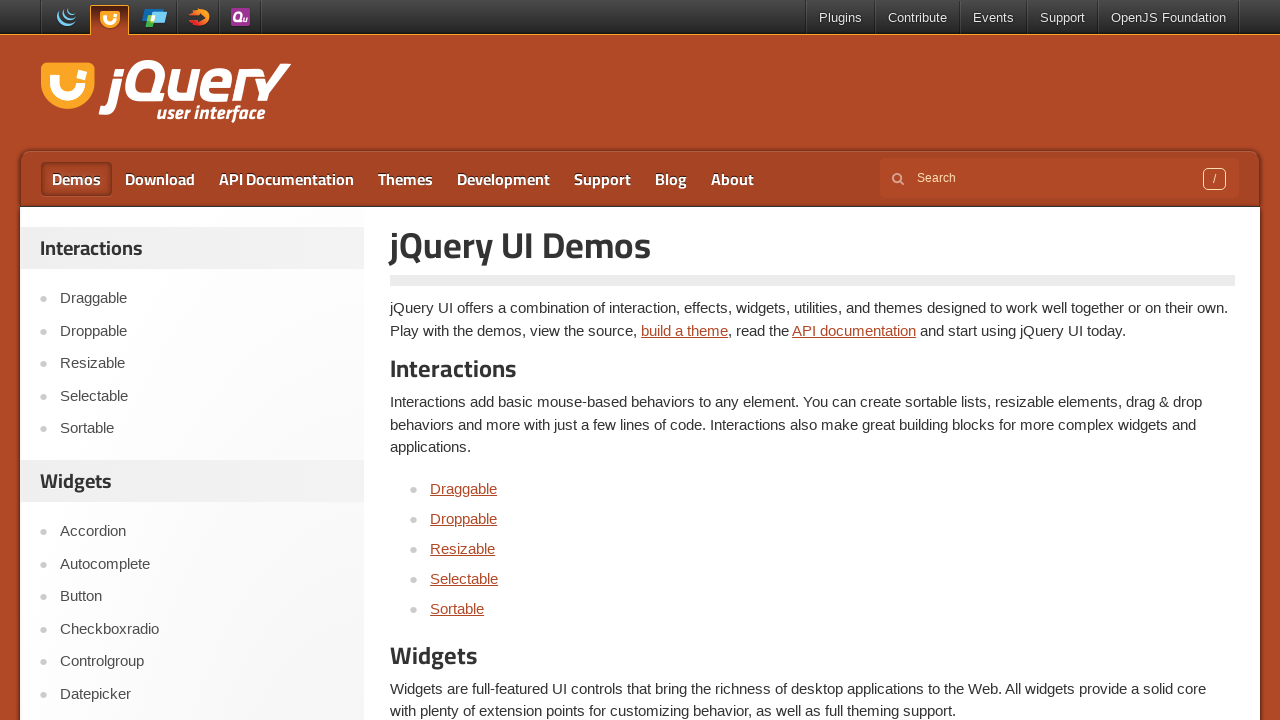

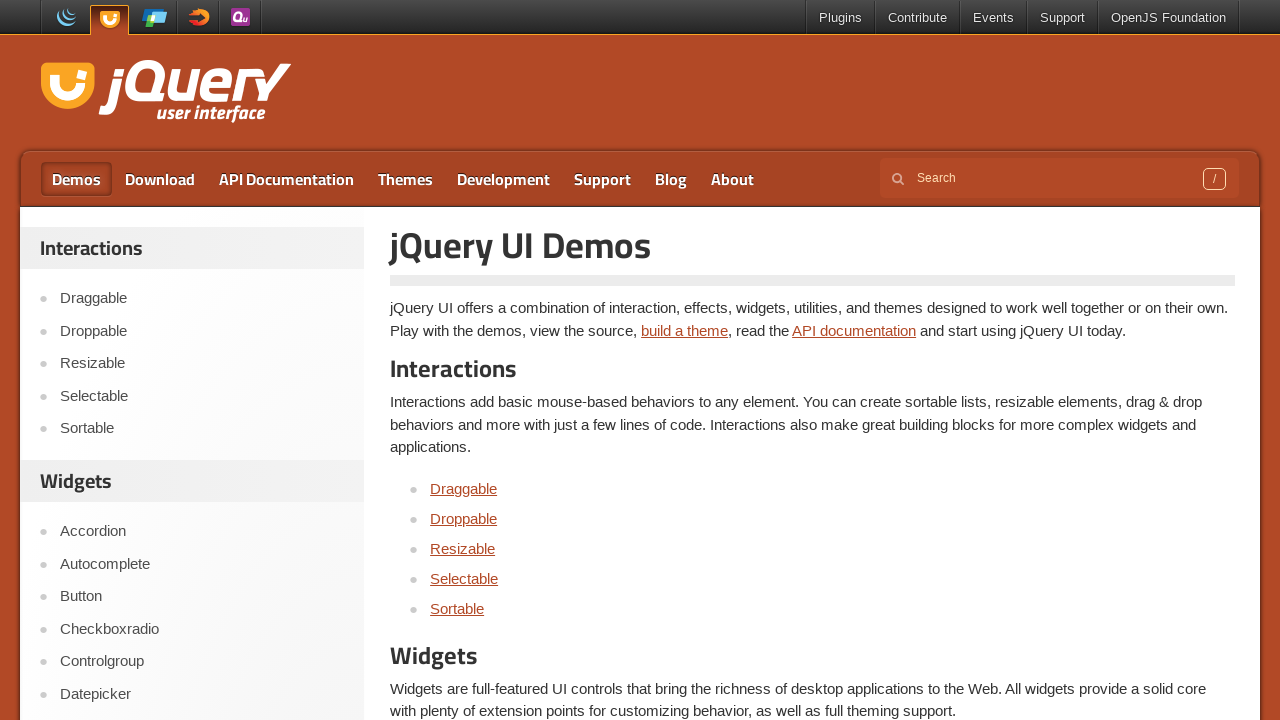